Tests form filling functionality on w3schools HTML forms tutorial page by entering first name and last name values, then submitting the form.

Starting URL: https://www.w3schools.com/html/html_forms.asp

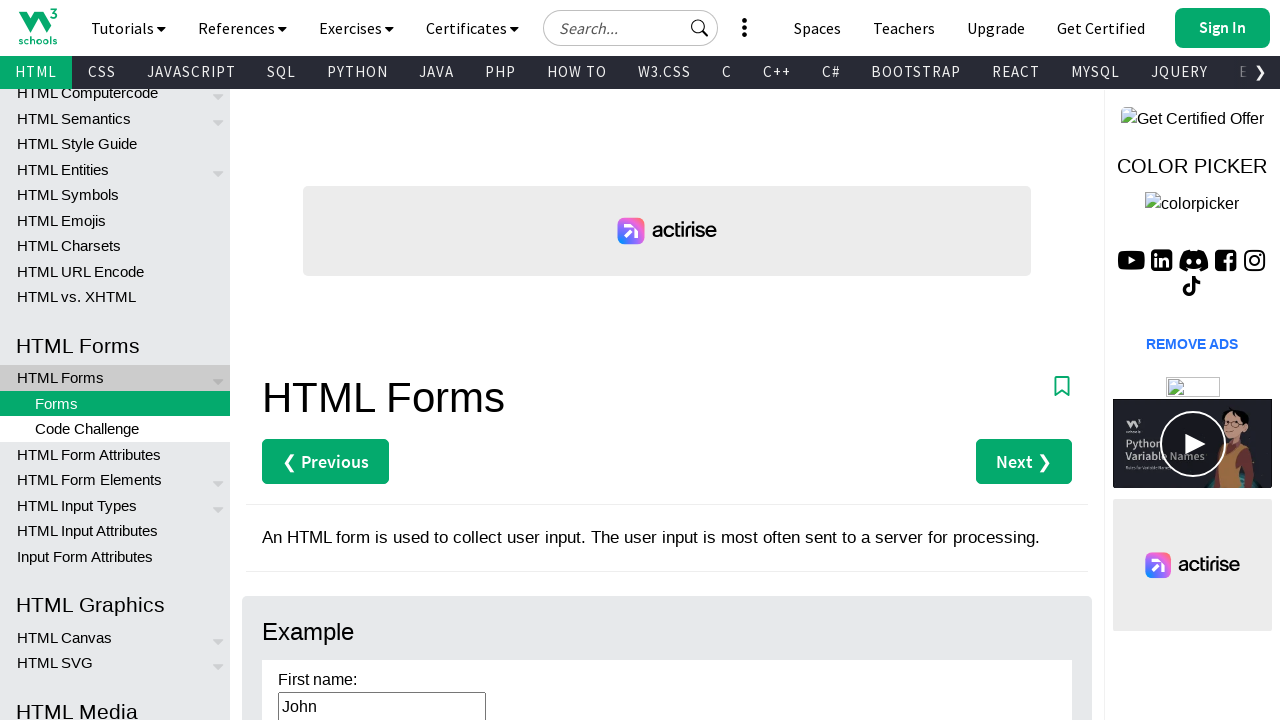

Cleared First Name field on #fname
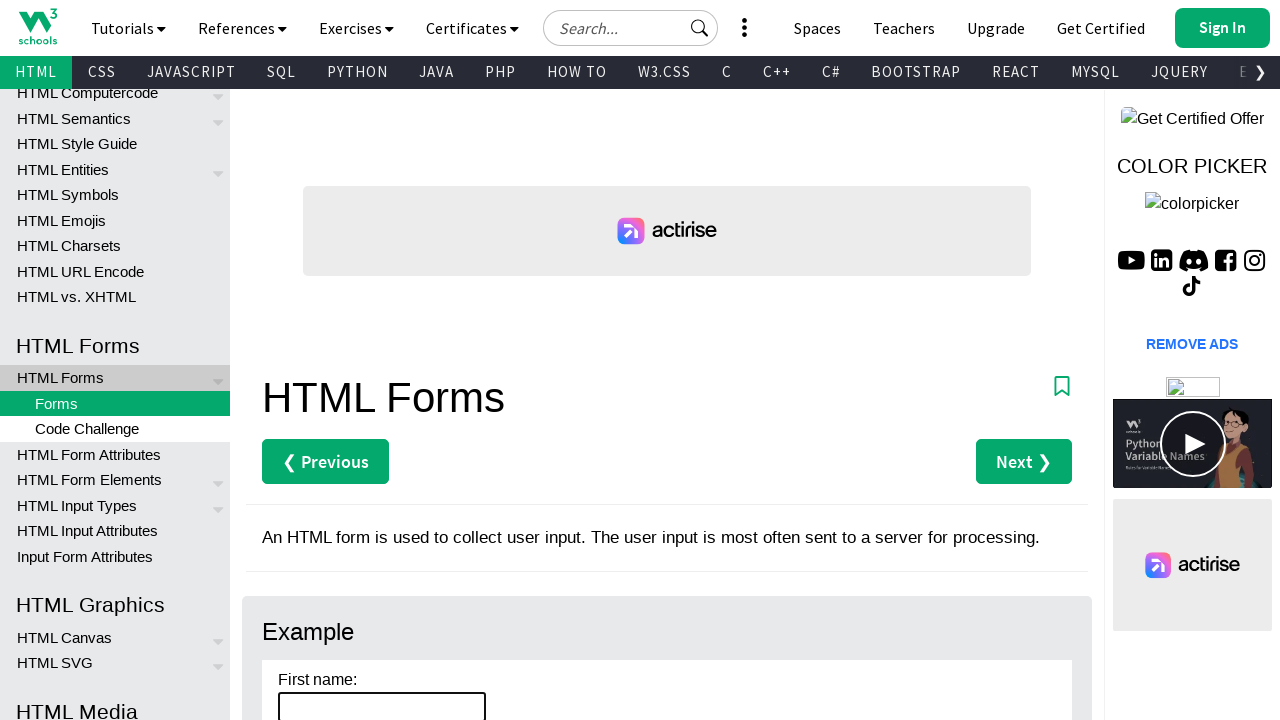

Filled First Name field with 'Gonzalo' on #fname
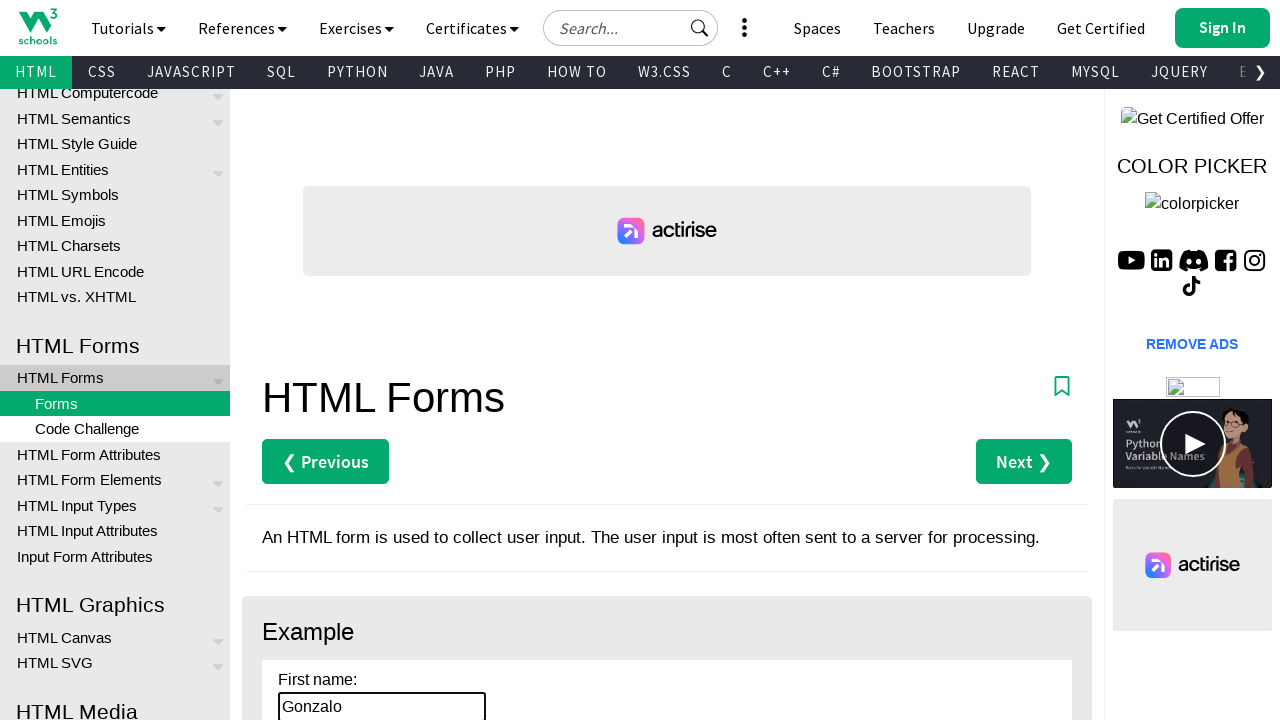

Cleared Last Name field on #lname
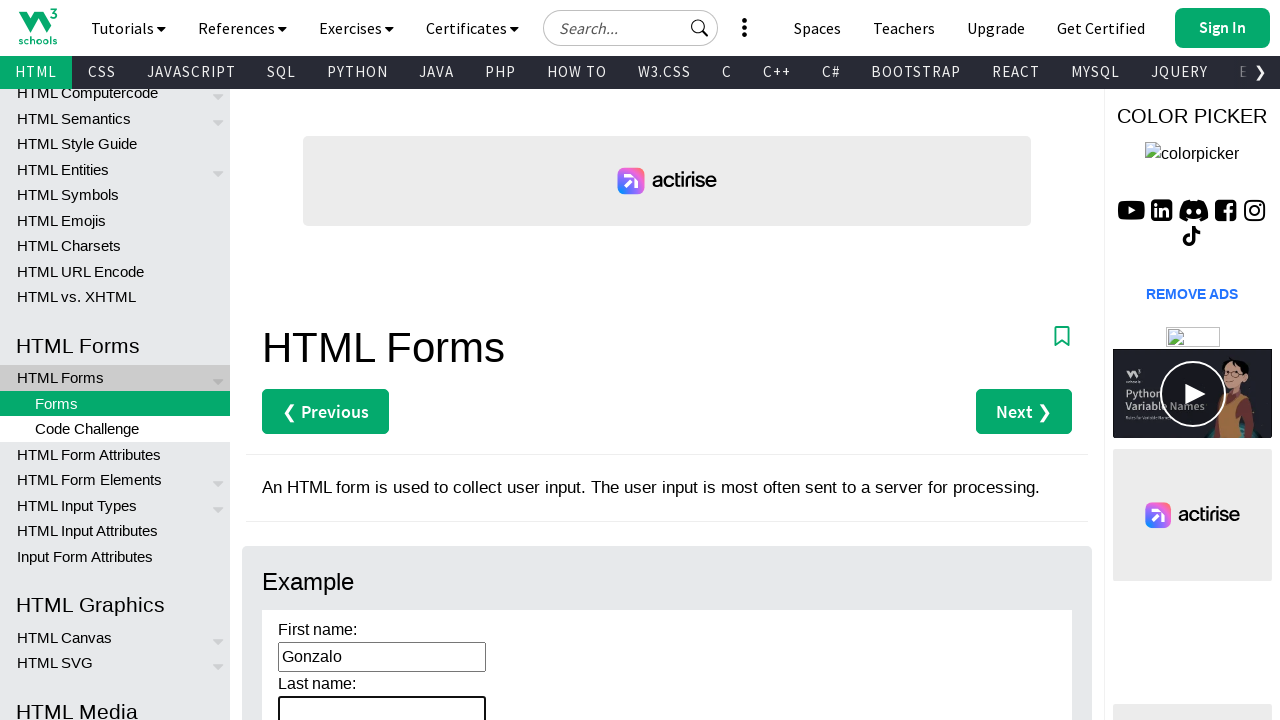

Filled Last Name field with 'Delgado' on #lname
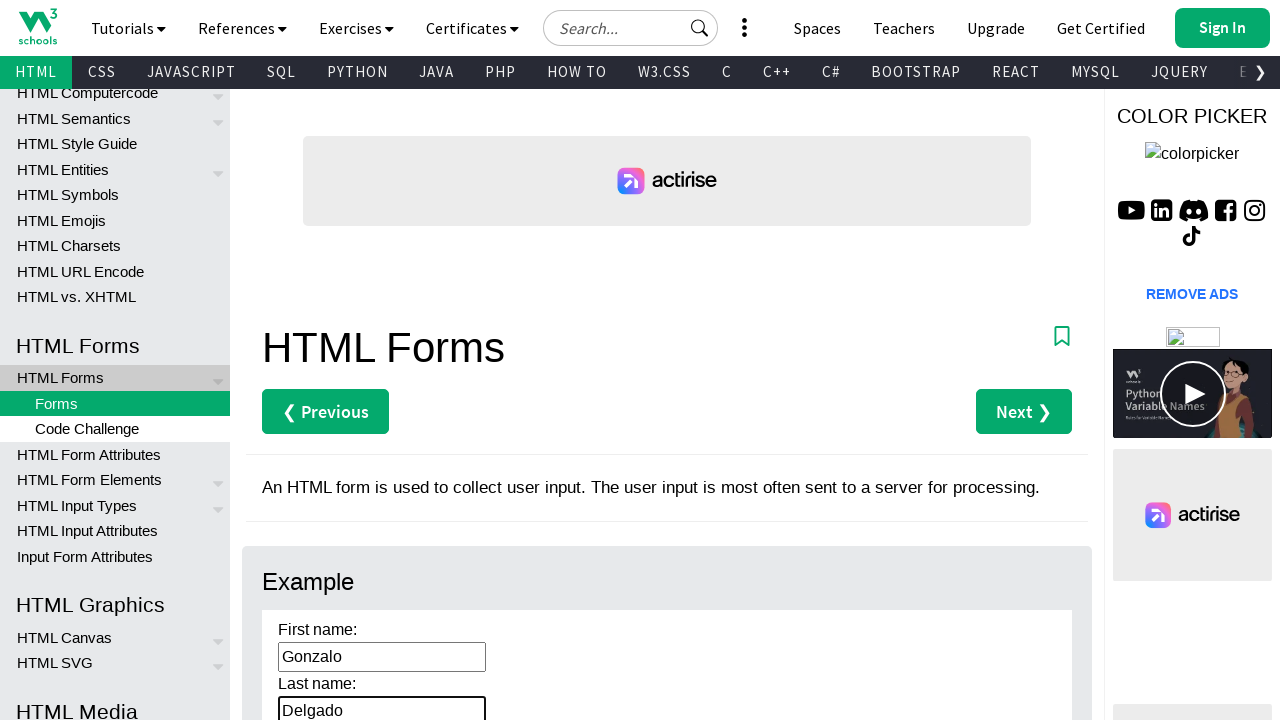

Clicked the form submit button at (311, 360) on div.w3-example form input[type='submit']
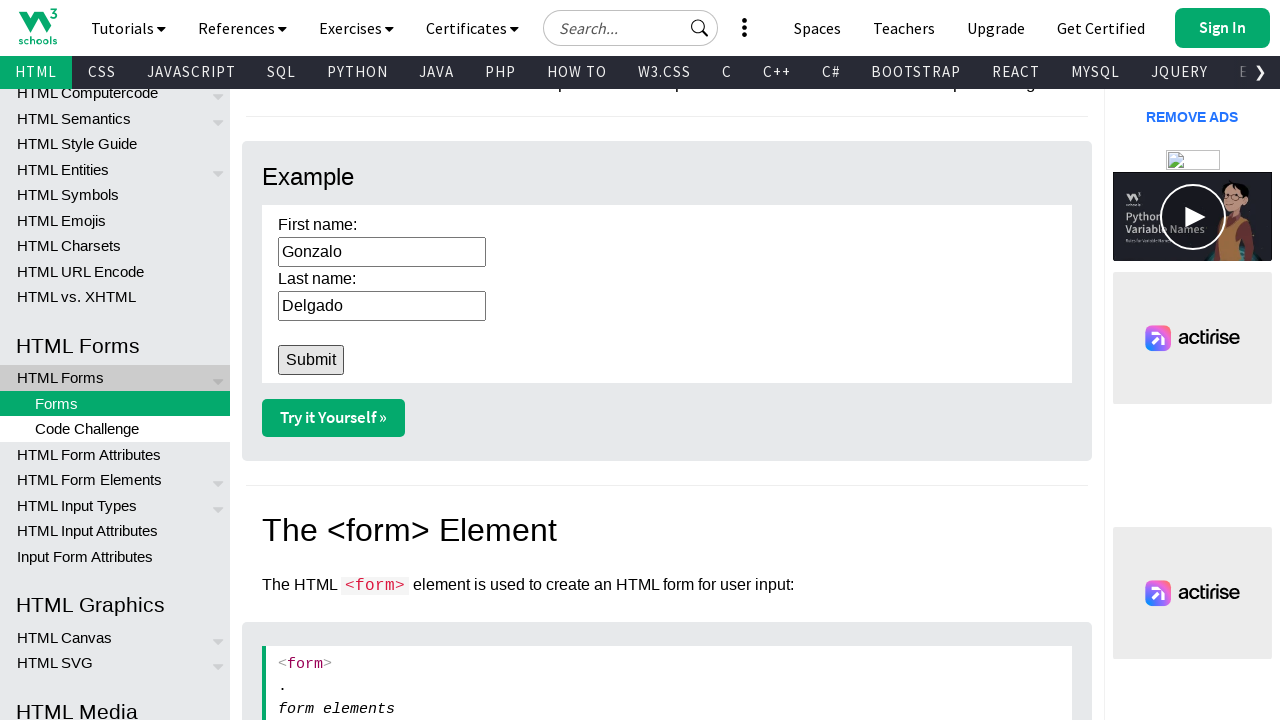

Form submission completed and page loaded
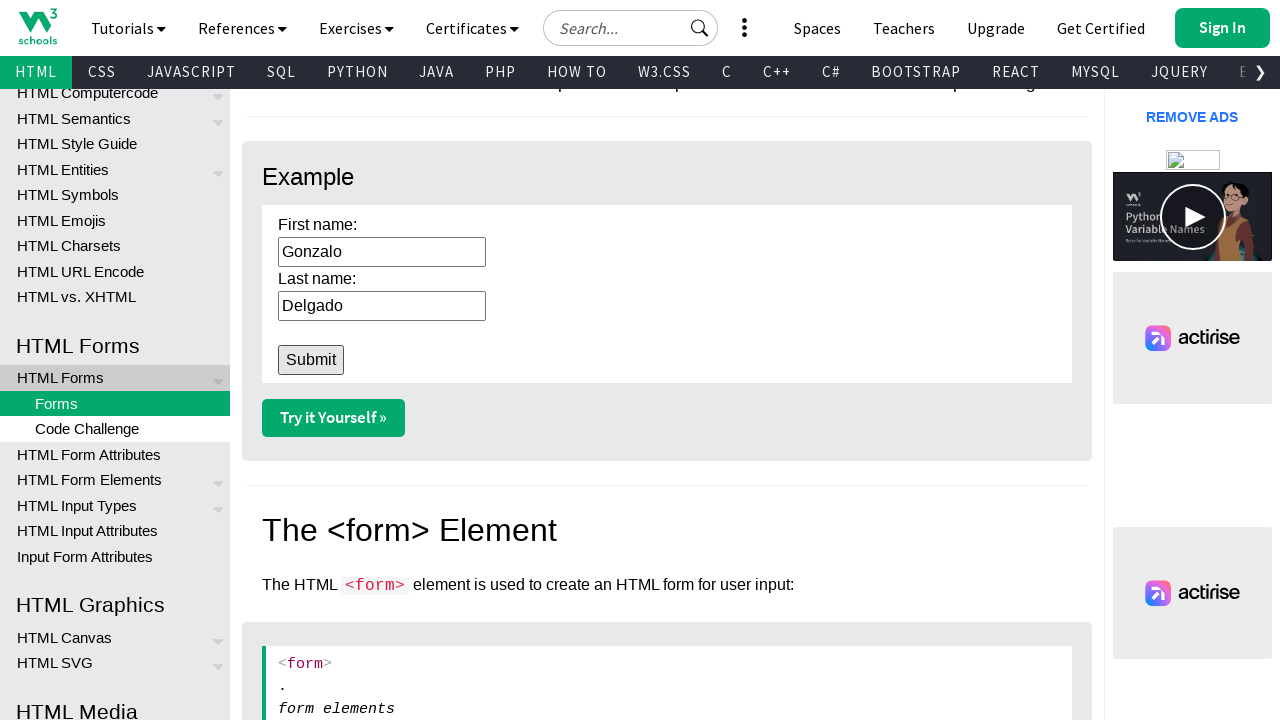

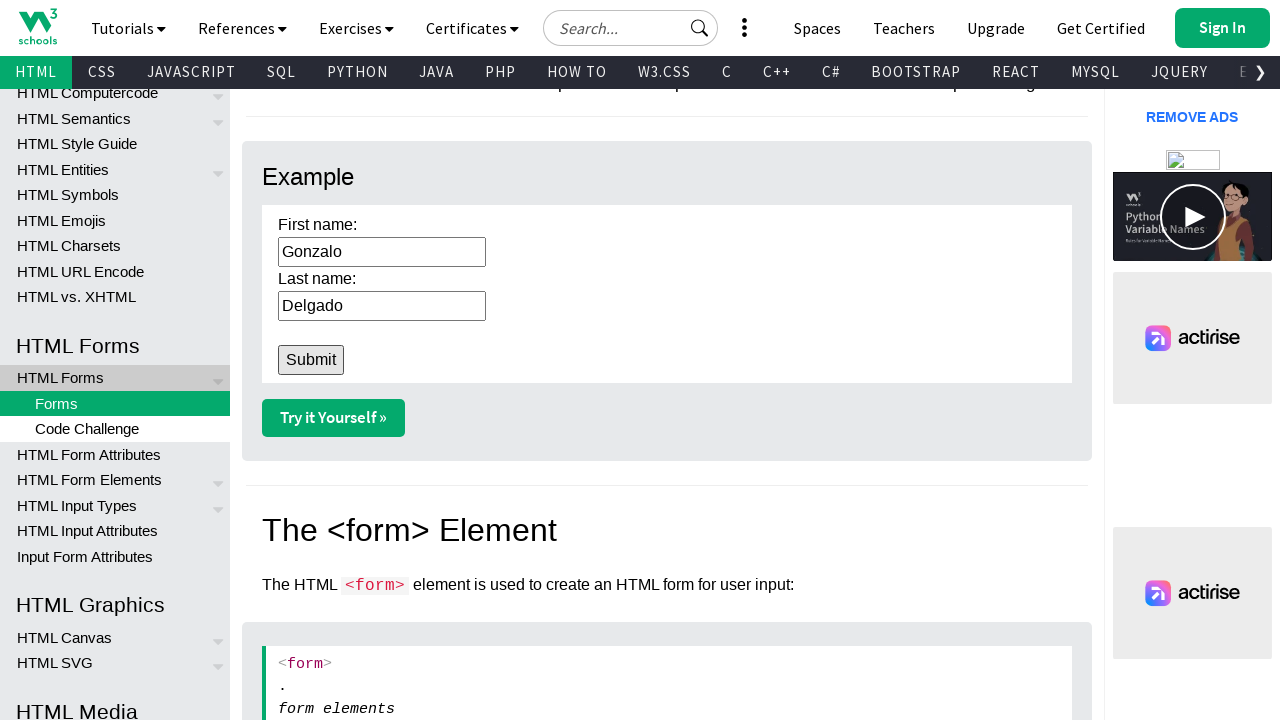